Filters web table data by city and extracts relevant information from matching rows

Starting URL: https://rahulshettyacademy.com/AutomationPractice/

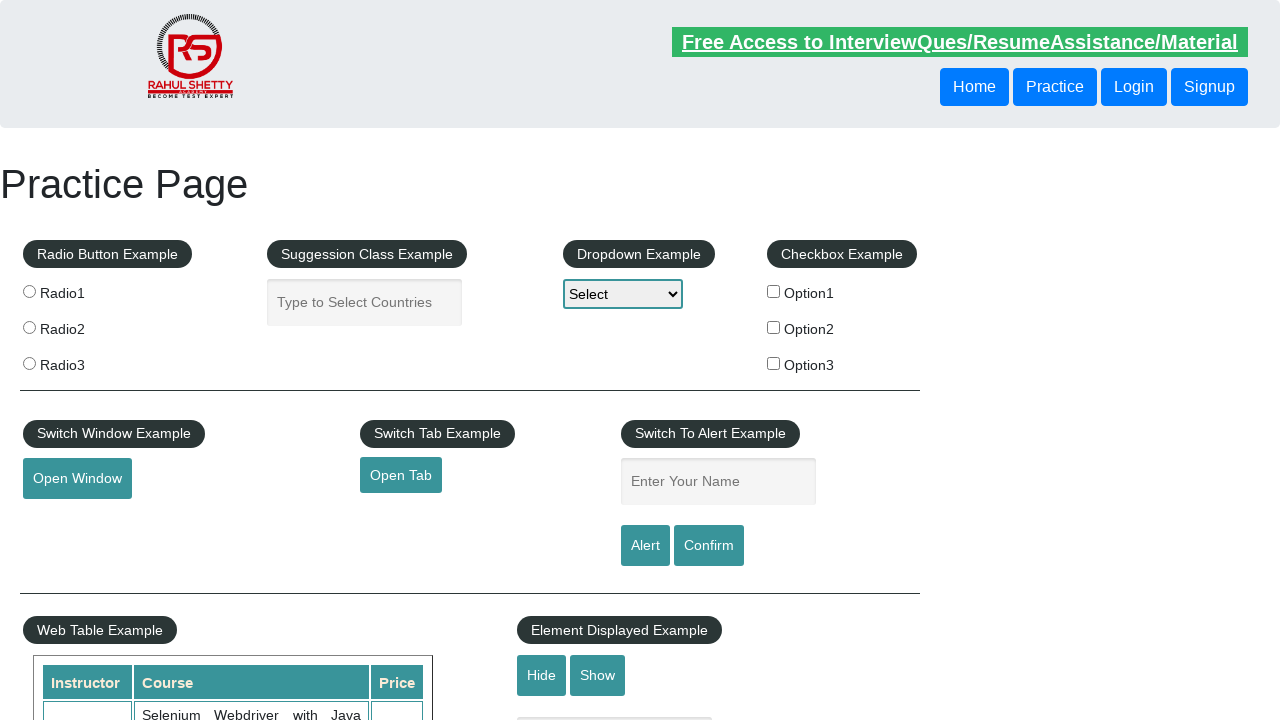

Waited for fixed header table to load
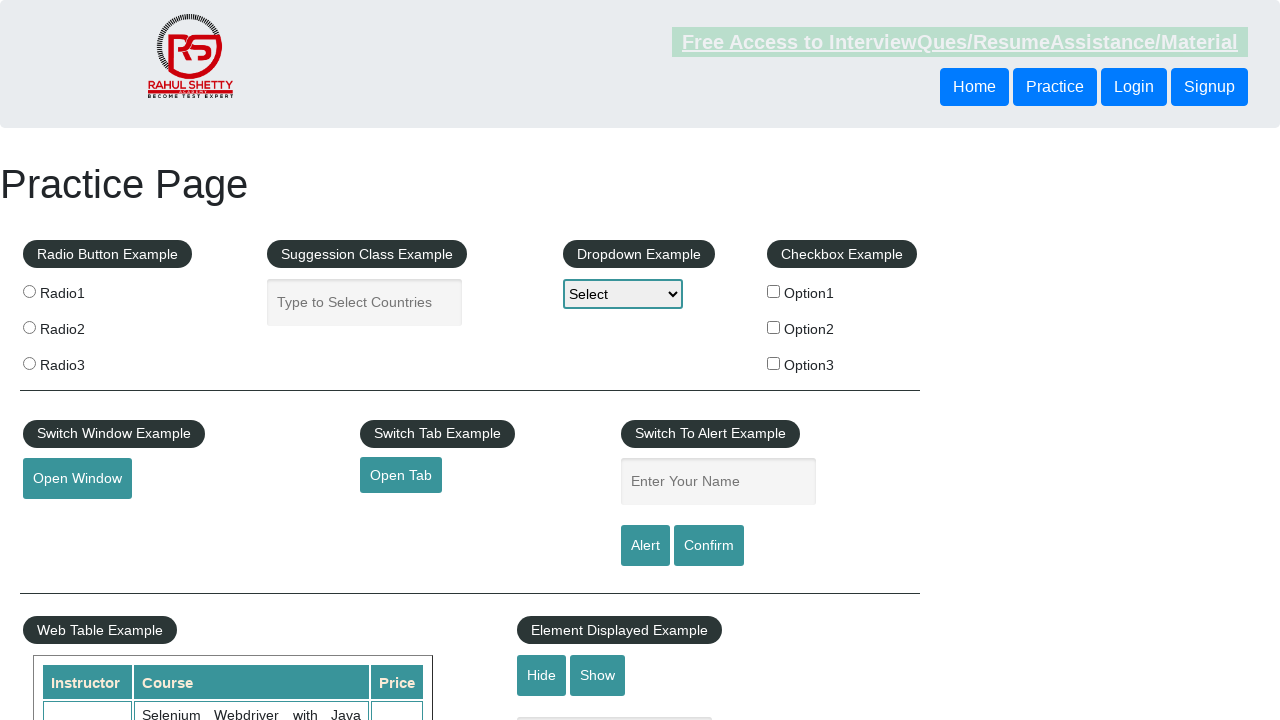

Set city filter to 'Chennai'
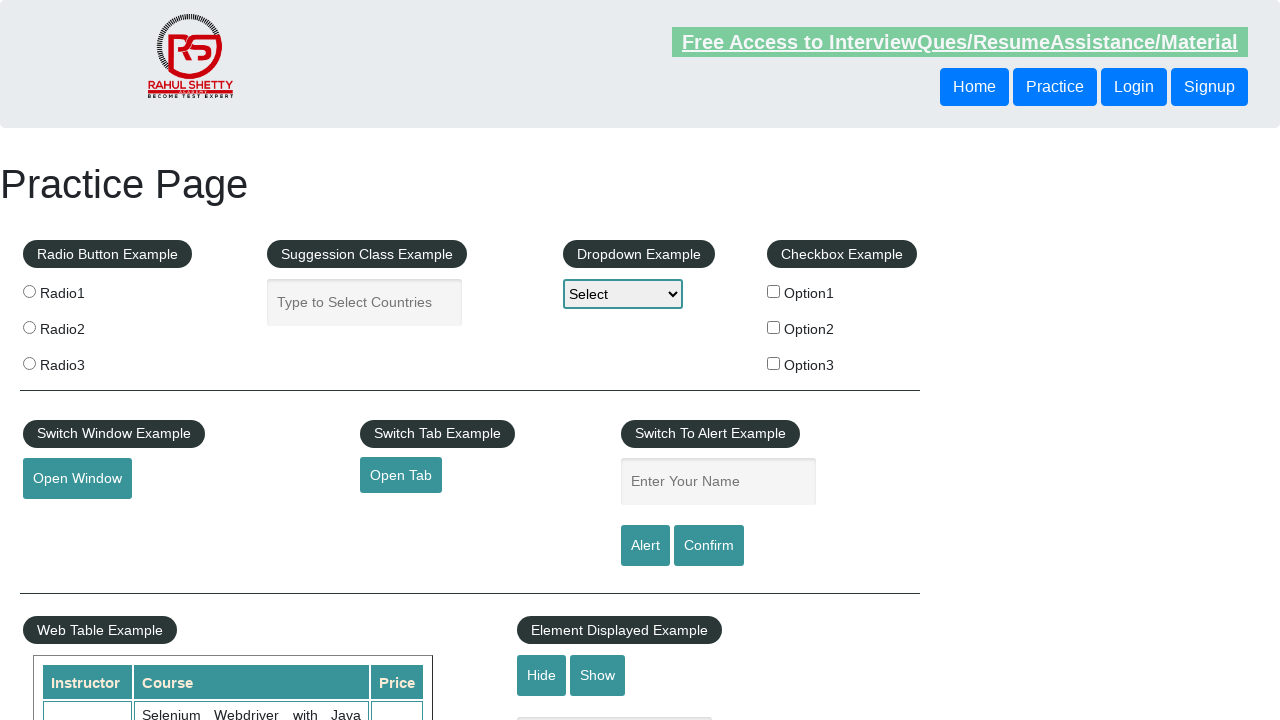

Retrieved all rows from the fixed header table
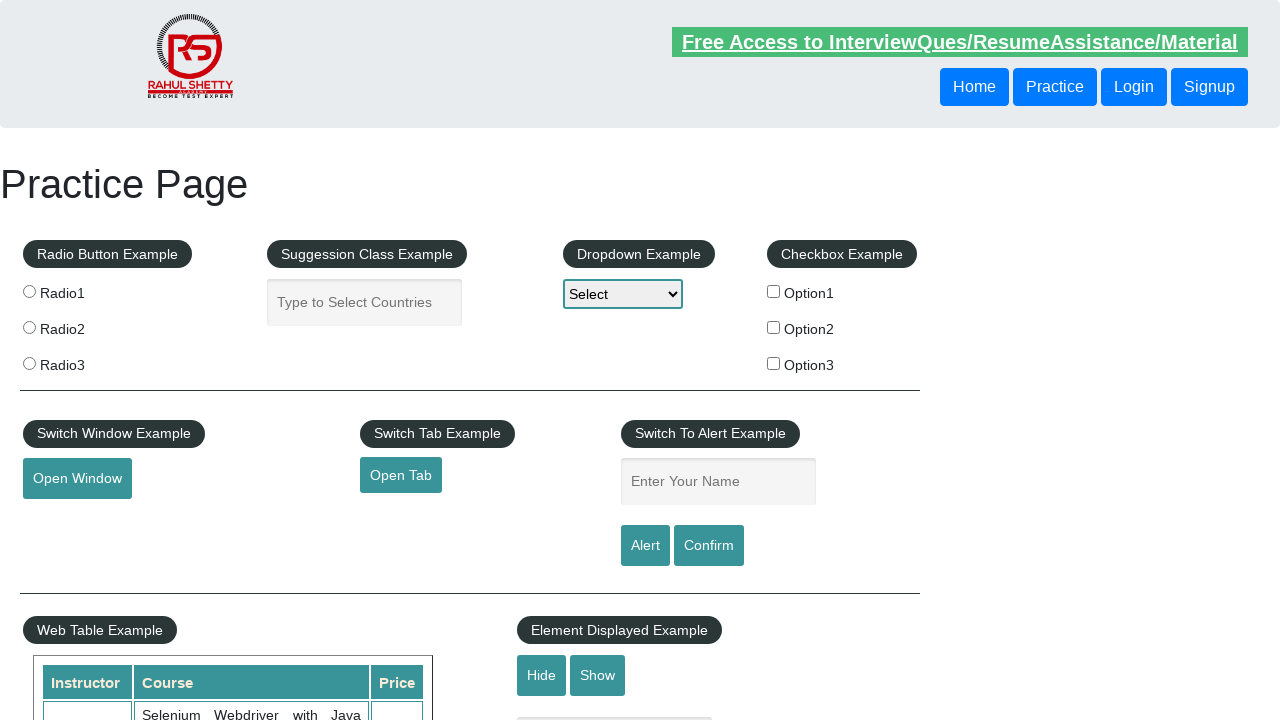

Extracted record: Name: Alex, Position: Engineer, Amount: 28
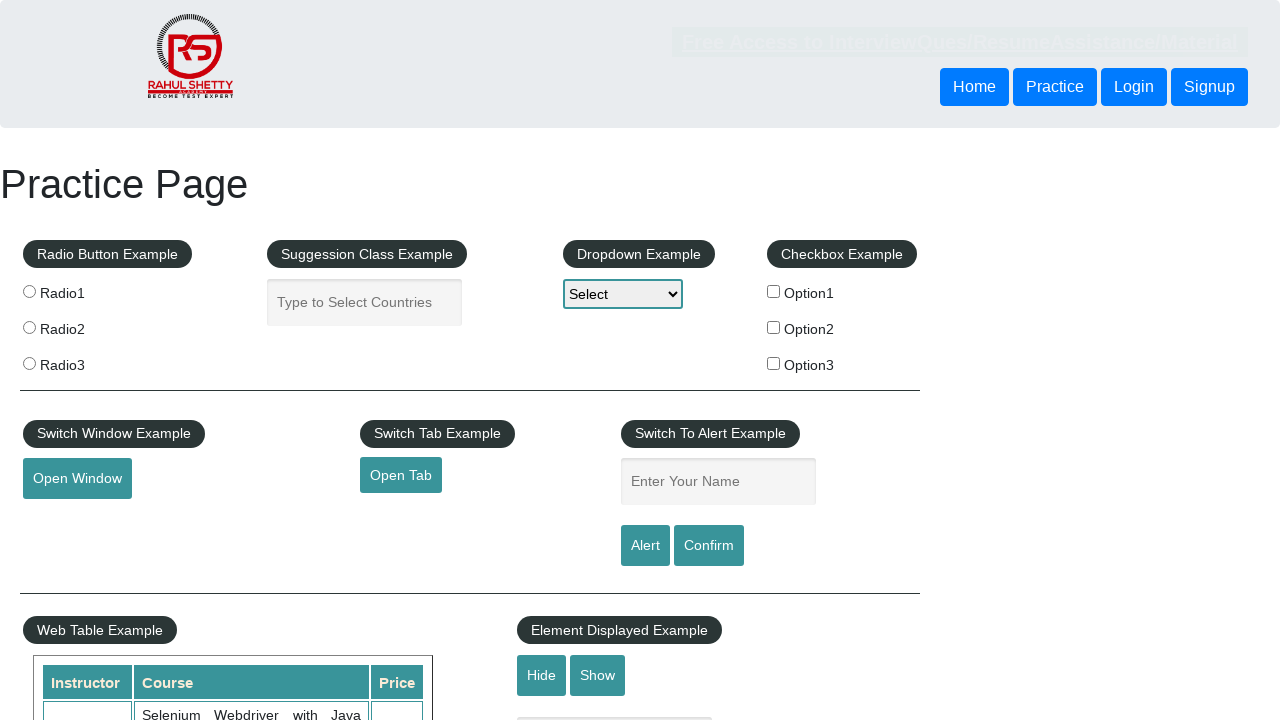

Extracted record: Name: Ivory, Position: Receptionist, Amount: 18
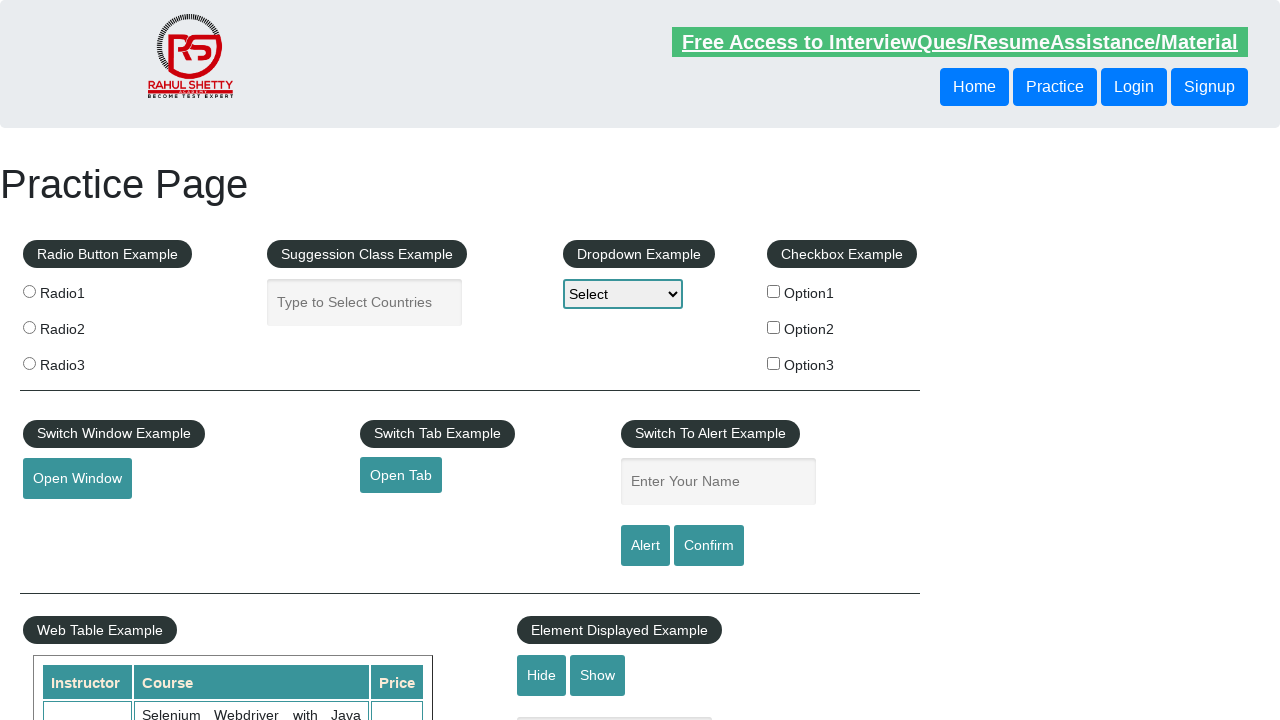

Extracted record: Name: Joe, Position: Postman, Amount: 46
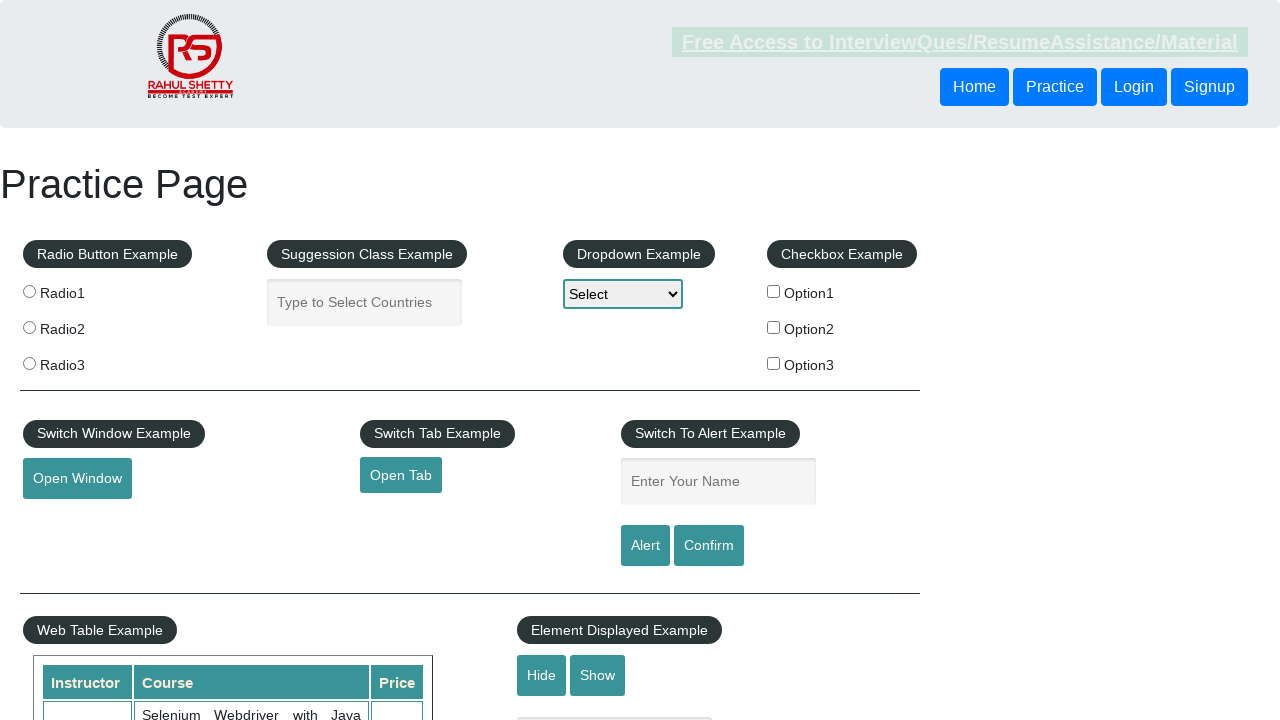

Extracted record: Name: Ronaldo, Position: Sportsman, Amount: 31
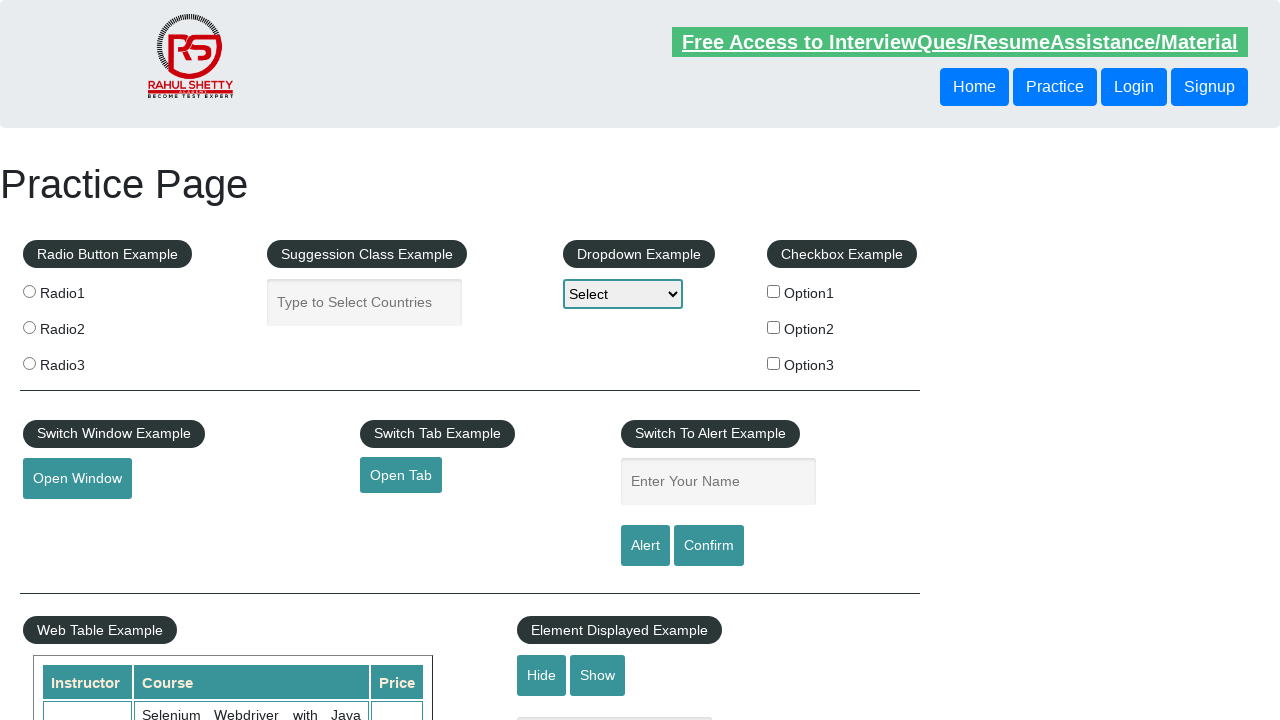

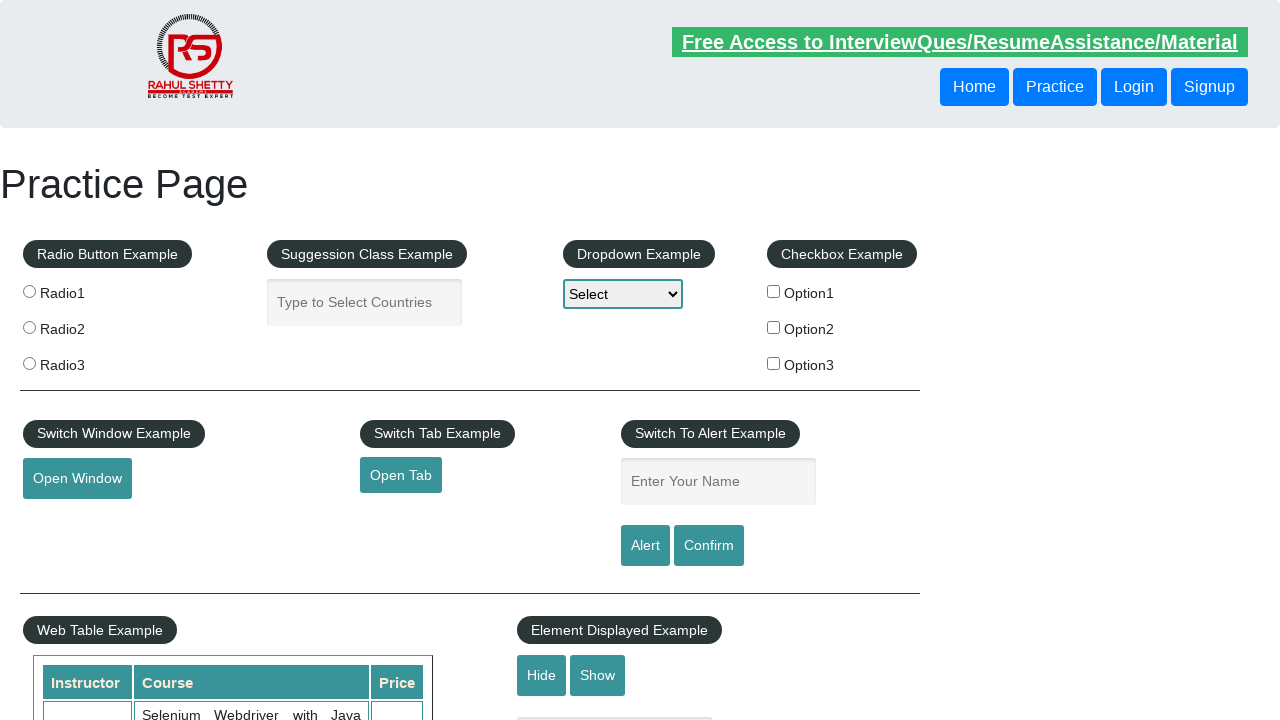